Fills out a CD case creation form with artist name, album title, and track listings, then selects jewel case and A4 paper size options before submitting the form.

Starting URL: http://www.papercdcase.com/index.php

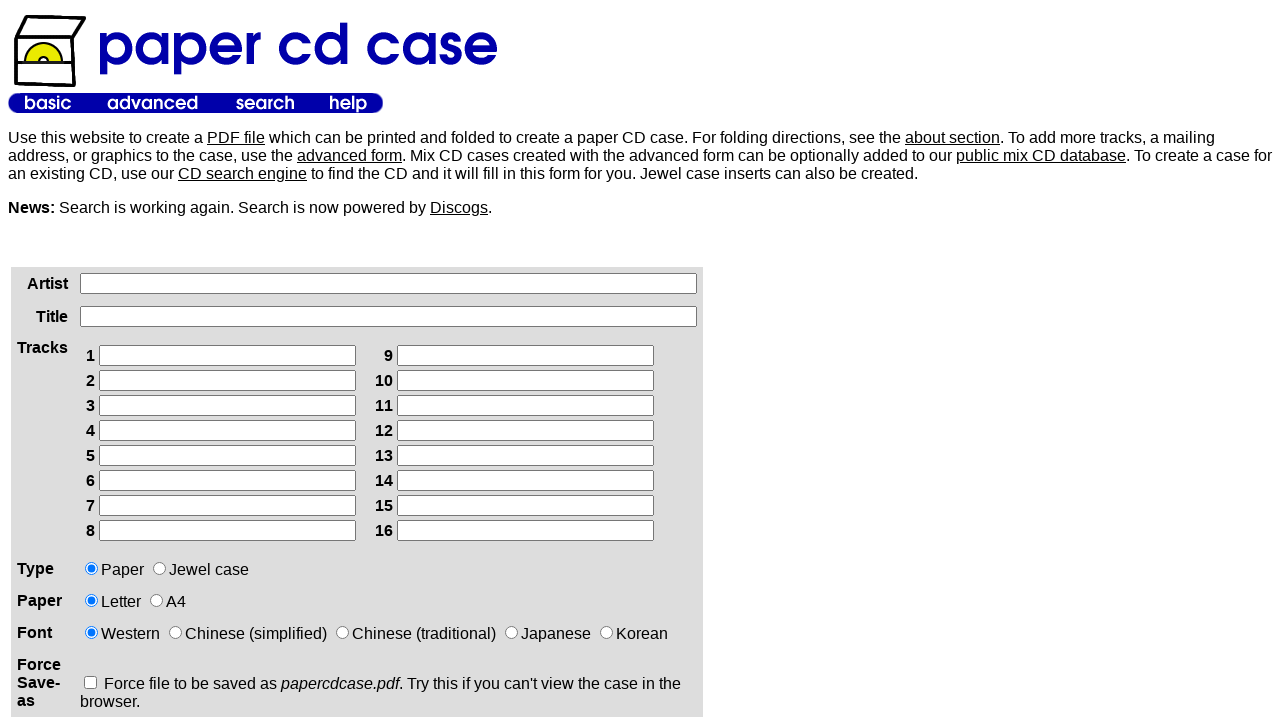

Artist name input field loaded
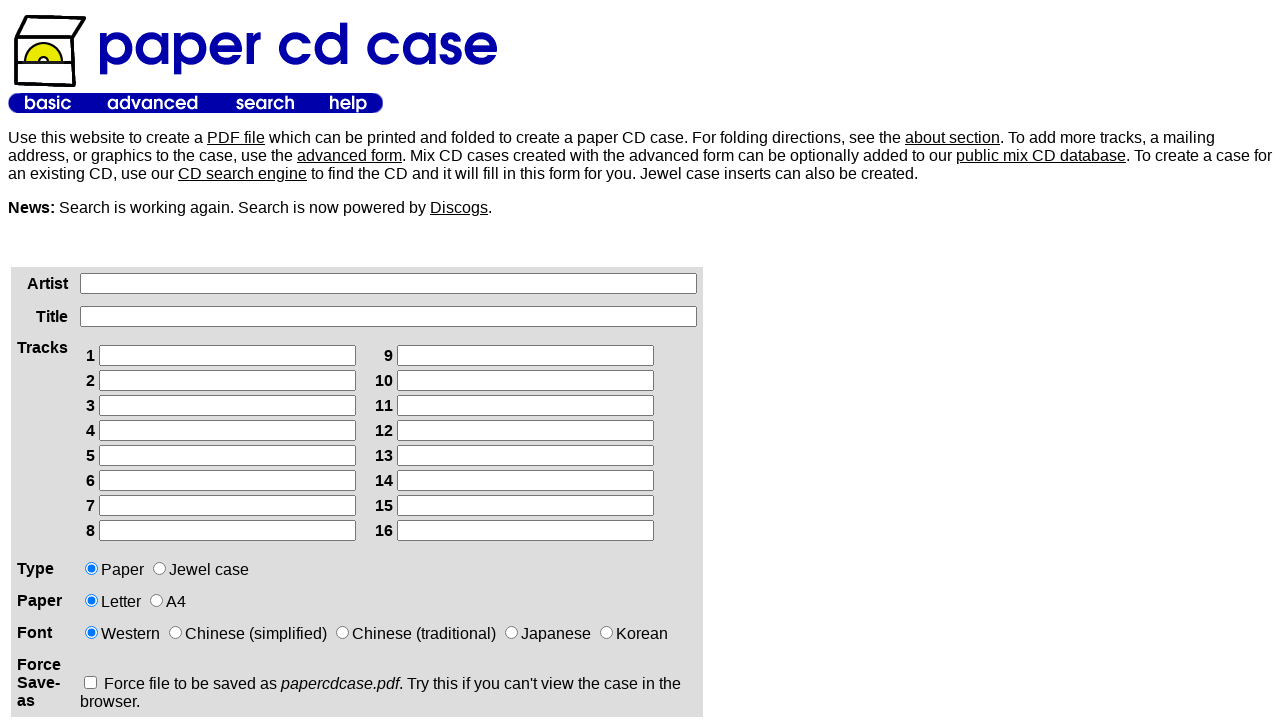

Filled artist name field with 'XXXTentacion' on xpath=/html/body/table[2]/tbody/tr/td[1]/div/form/table/tbody/tr[1]/td[2]/input
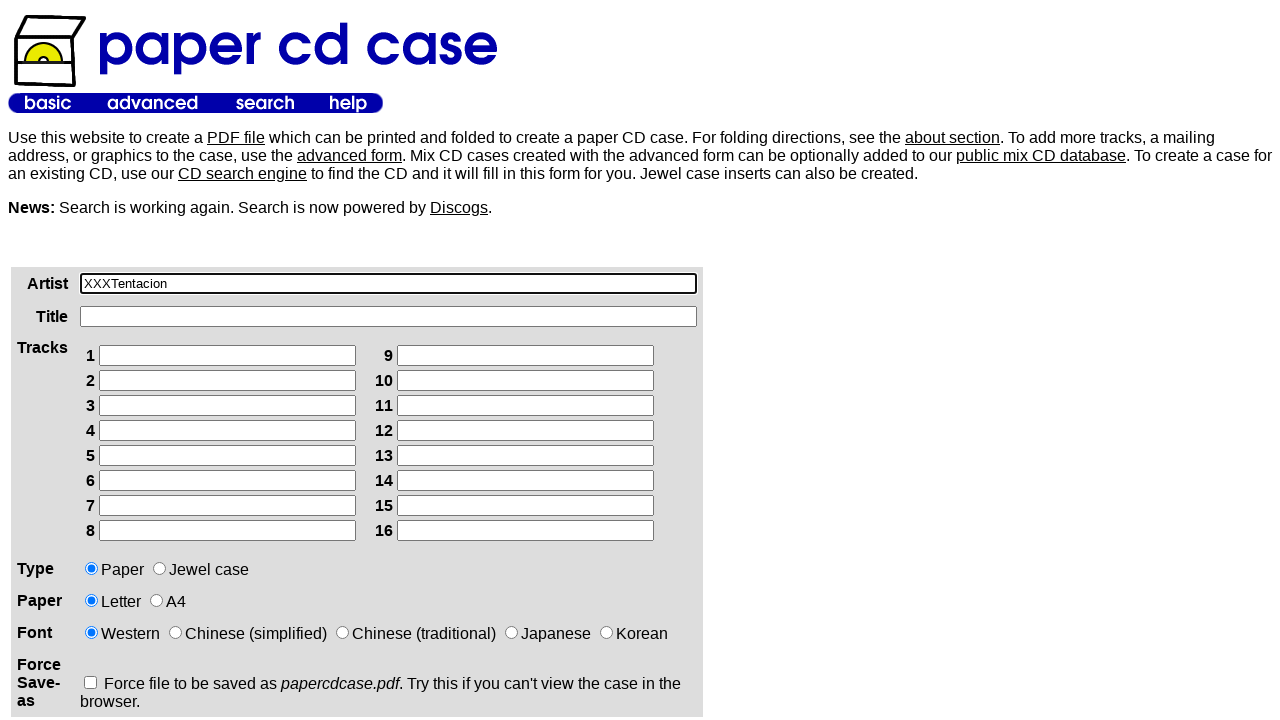

Filled album title field with 'Skins' on xpath=/html/body/table[2]/tbody/tr/td[1]/div/form/table/tbody/tr[2]/td[2]/input
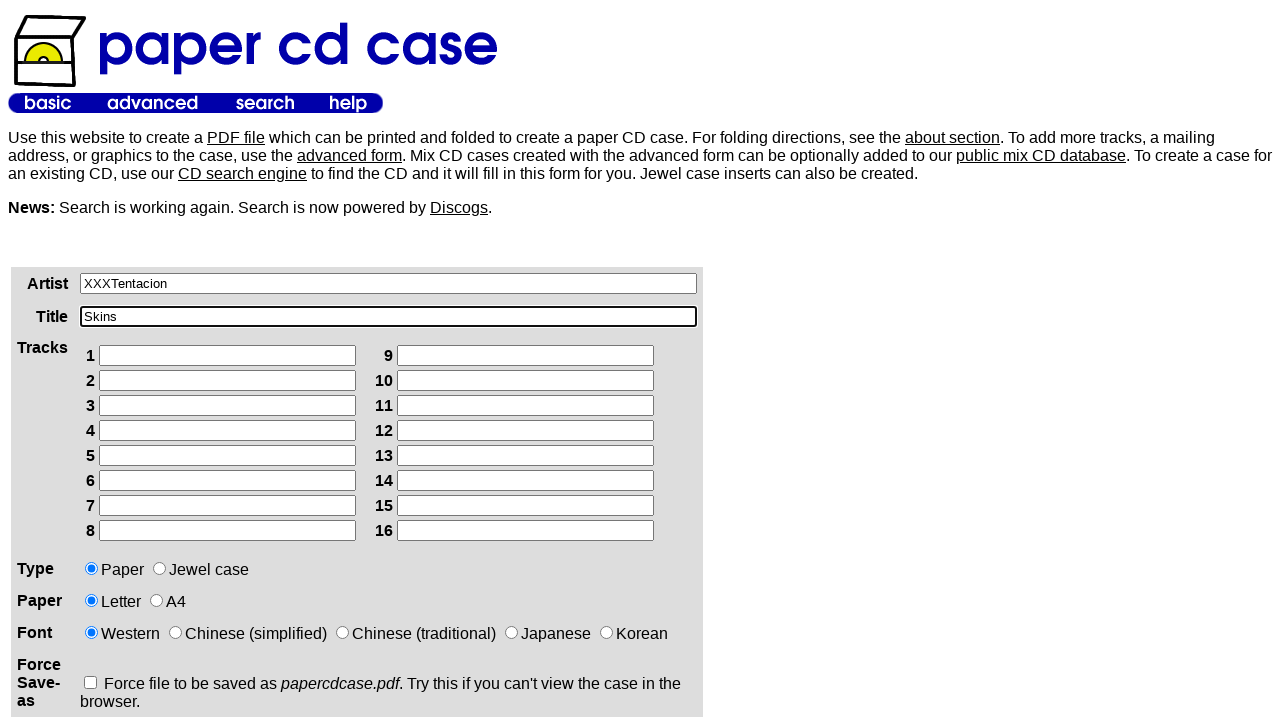

Filled track field with 'Introduction' on xpath=/html/body/table[2]/tbody/tr/td[1]/div/form/table/tbody/tr[3]/td[2]/table/
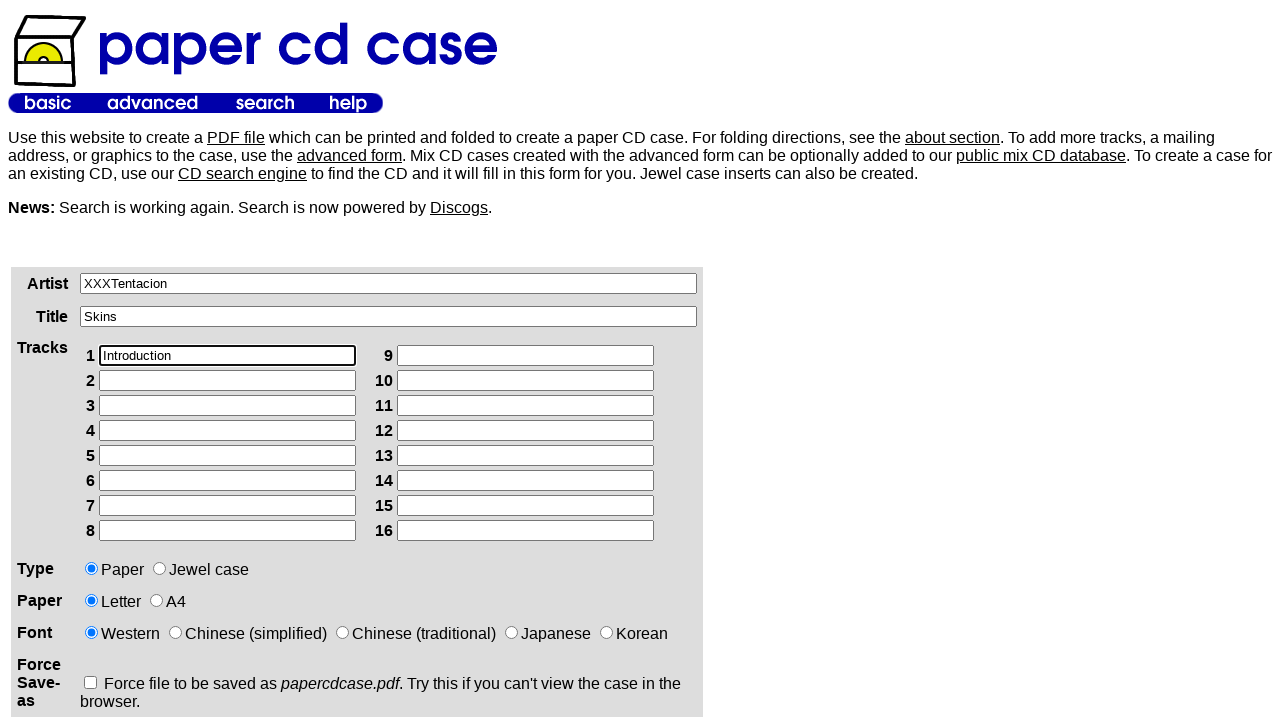

Filled track field with 'Guardian Angel' on xpath=/html/body/table[2]/tbody/tr/td[1]/div/form/table/tbody/tr[3]/td[2]/table/
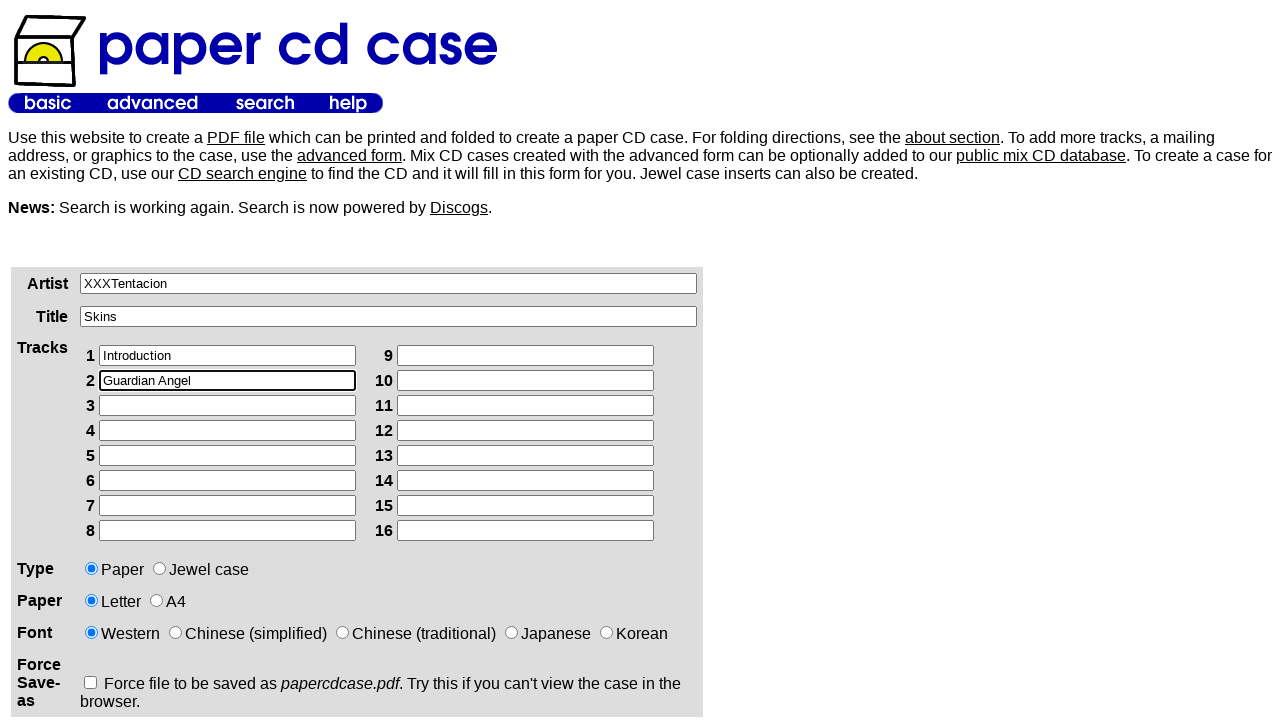

Filled track field with 'Train Food' on xpath=/html/body/table[2]/tbody/tr/td[1]/div/form/table/tbody/tr[3]/td[2]/table/
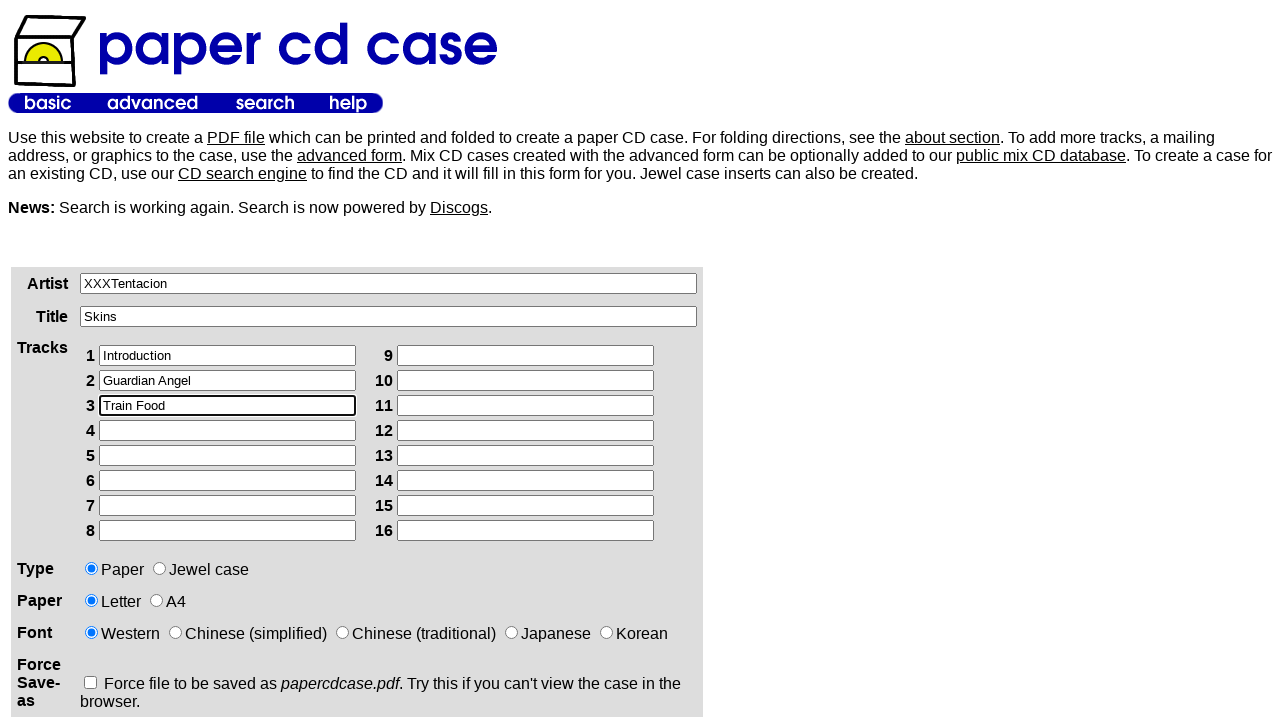

Filled track field with 'Whoa (Mind in Awe)' on xpath=/html/body/table[2]/tbody/tr/td[1]/div/form/table/tbody/tr[3]/td[2]/table/
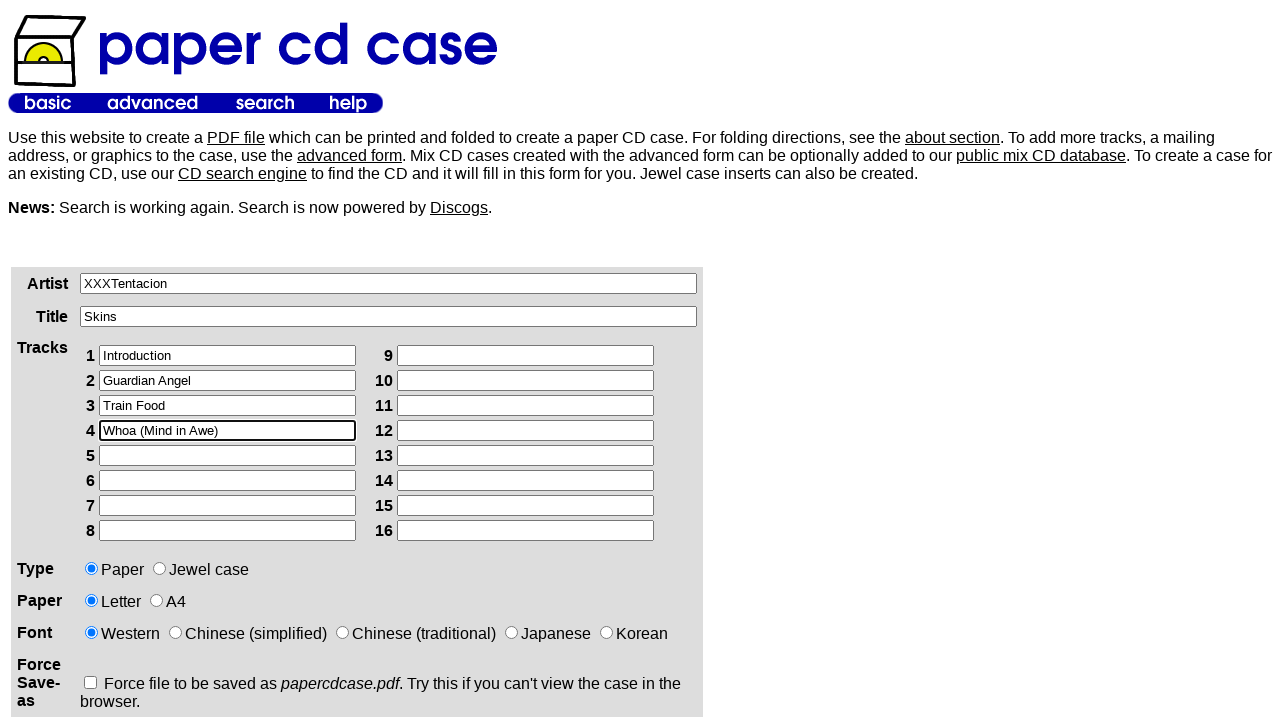

Filled track field with 'Bad!' on xpath=/html/body/table[2]/tbody/tr/td[1]/div/form/table/tbody/tr[3]/td[2]/table/
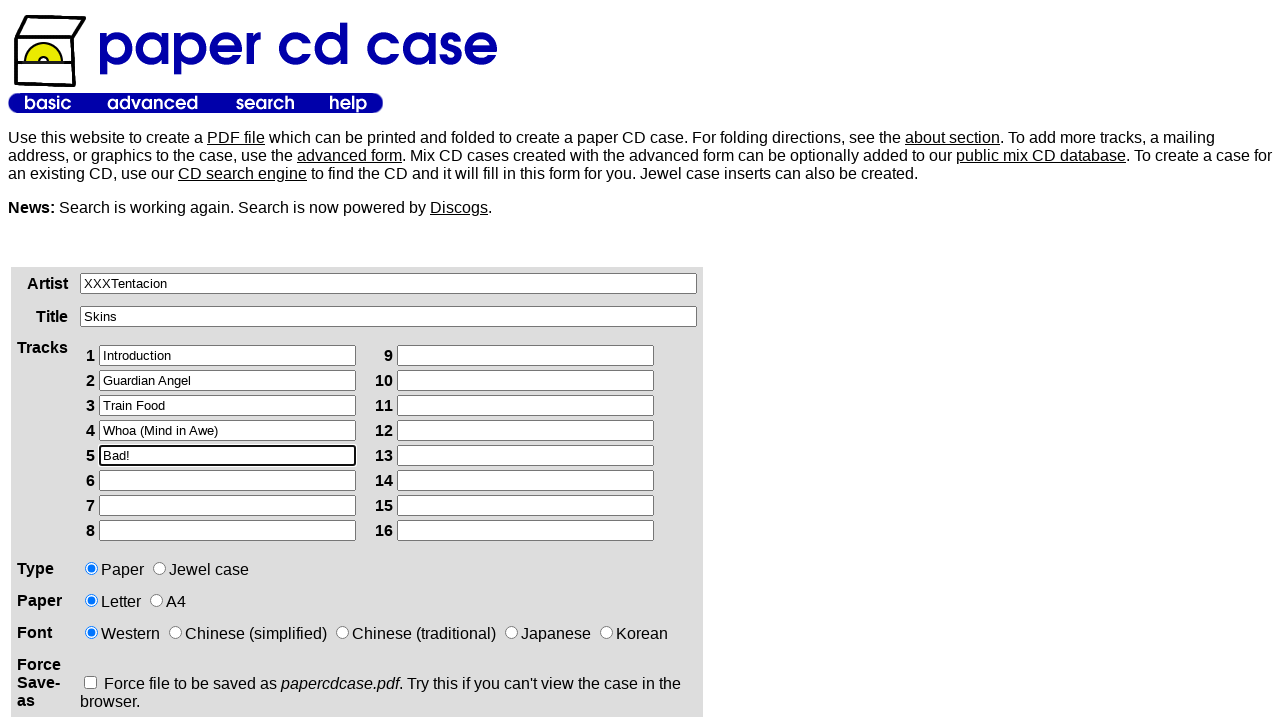

Selected jewel case option at (160, 568) on xpath=/html/body/table[2]/tbody/tr/td[1]/div/form/table/tbody/tr[4]/td[2]/input[
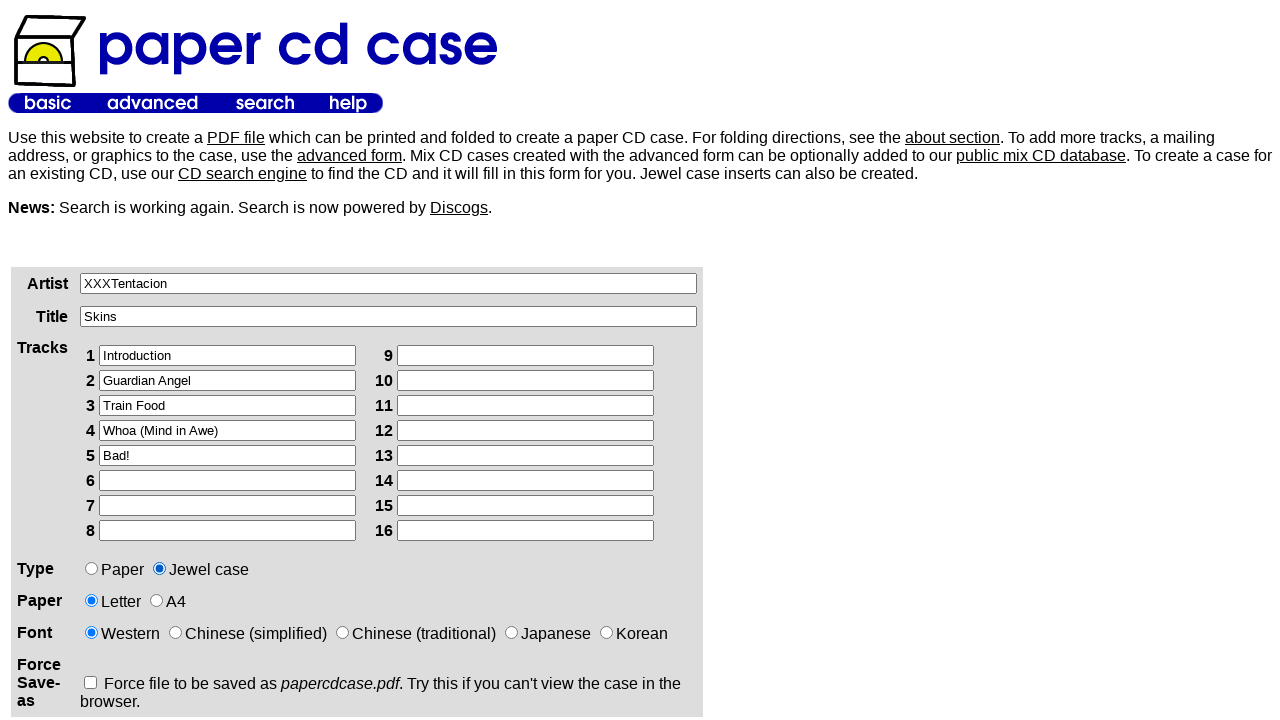

Selected A4 paper size option at (156, 600) on xpath=/html/body/table[2]/tbody/tr/td[1]/div/form/table/tbody/tr[5]/td[2]/input[
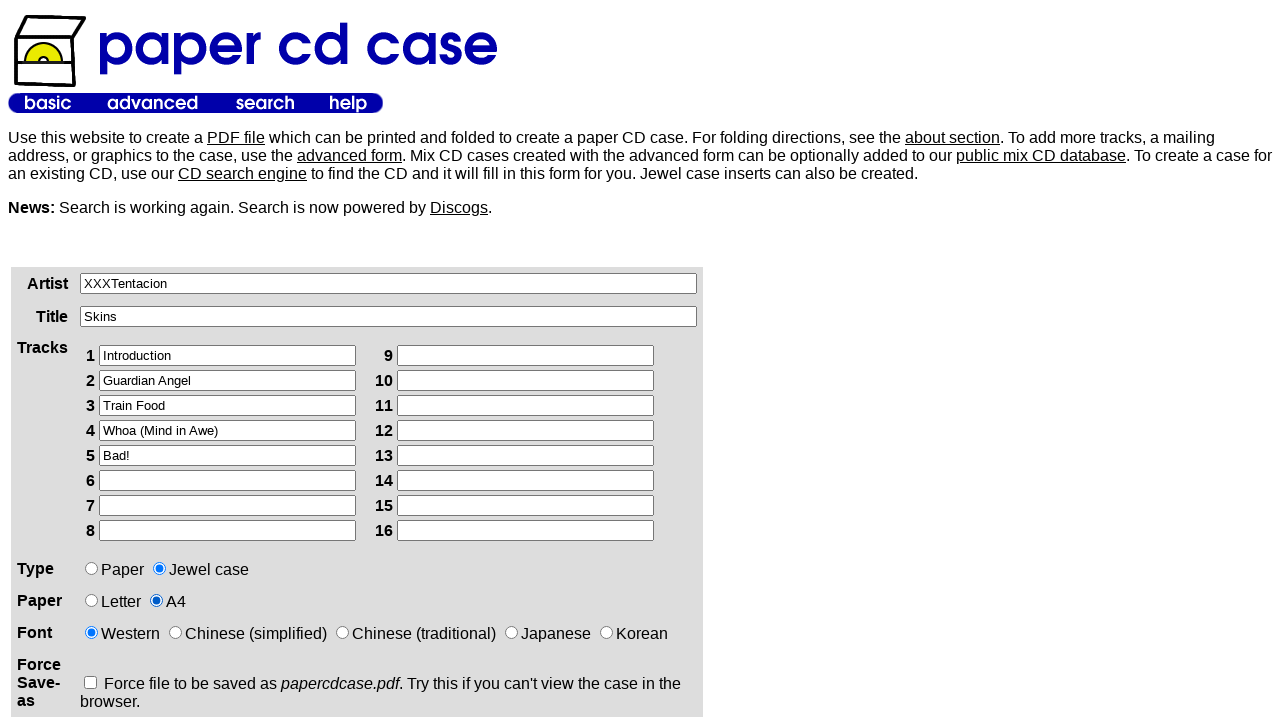

Clicked create button to submit form at (125, 360) on xpath=/html/body/table[2]/tbody/tr/td[1]/div/form/p/input
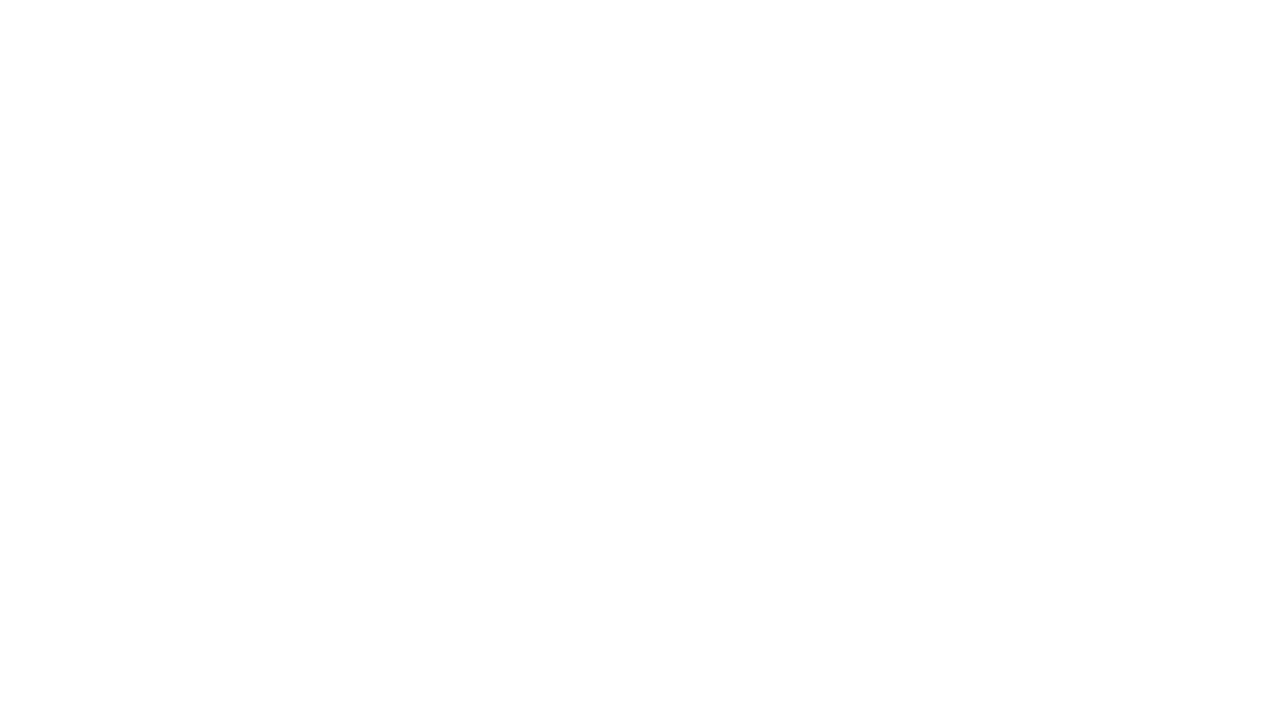

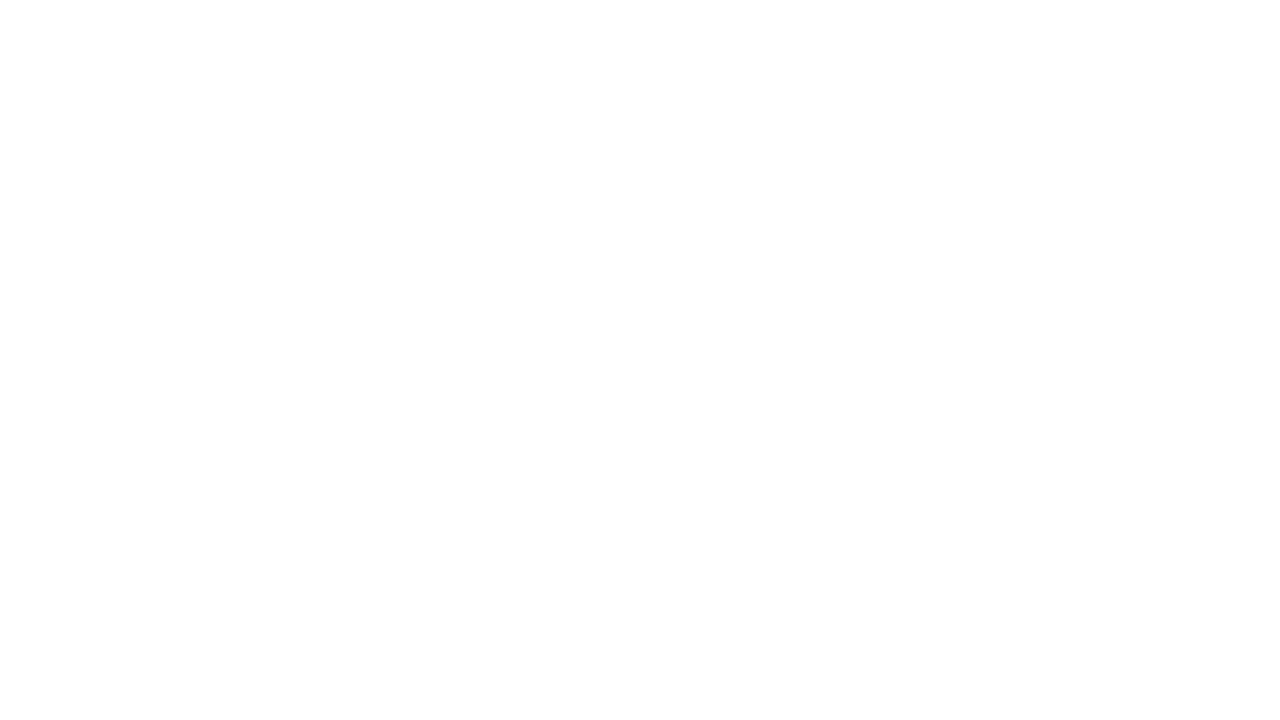